Tests scrolling functionality using both element scroll and window scroll methods

Starting URL: https://commitquality.com/

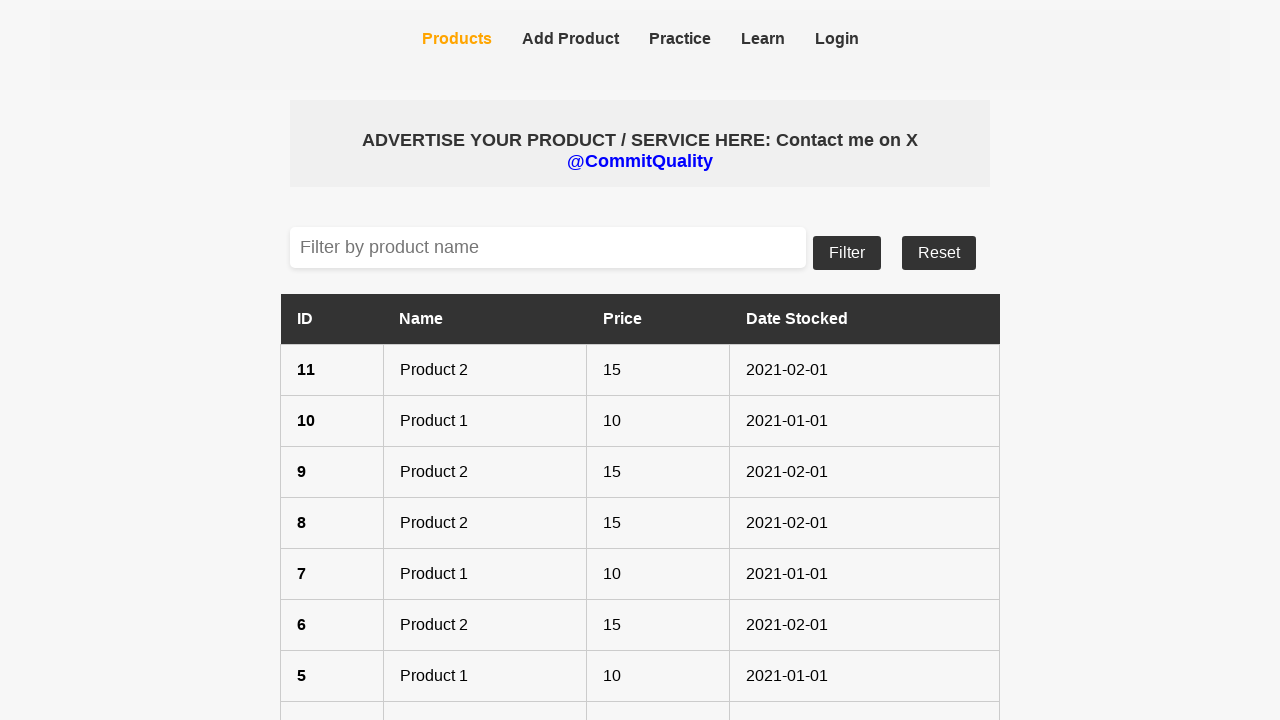

Located 'Show More' button element
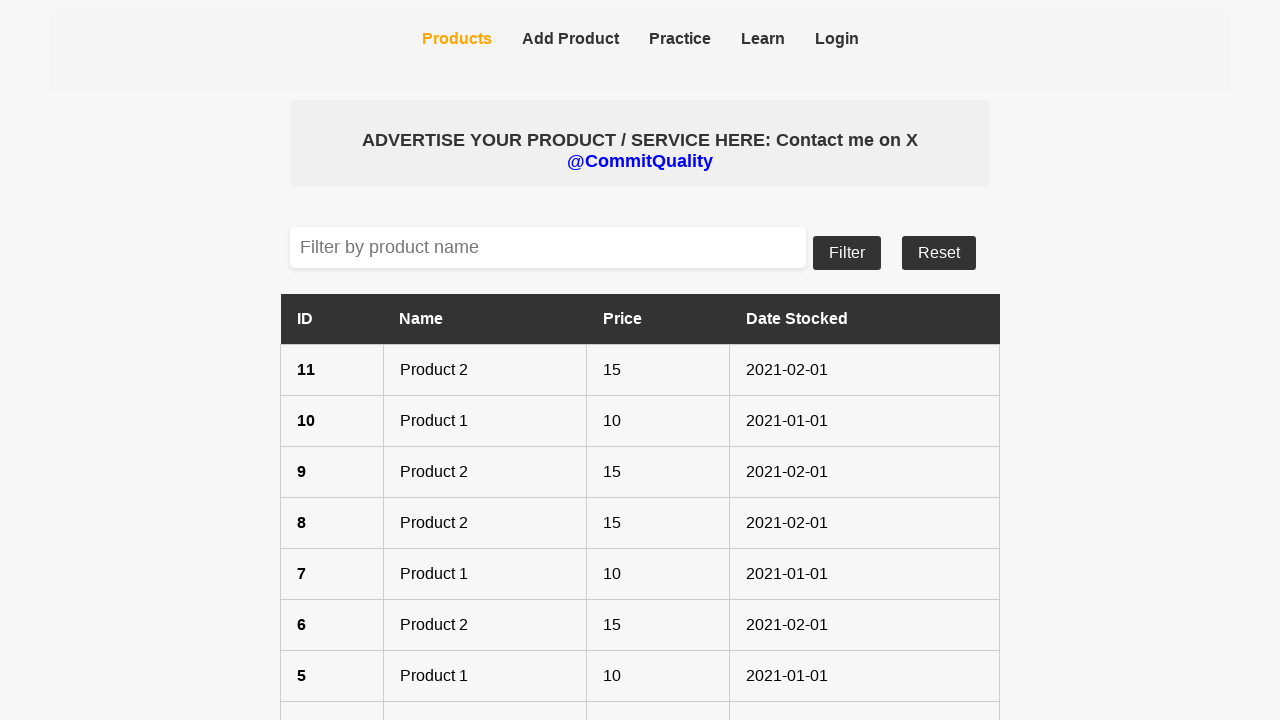

Scrolled 'Show More' button into view
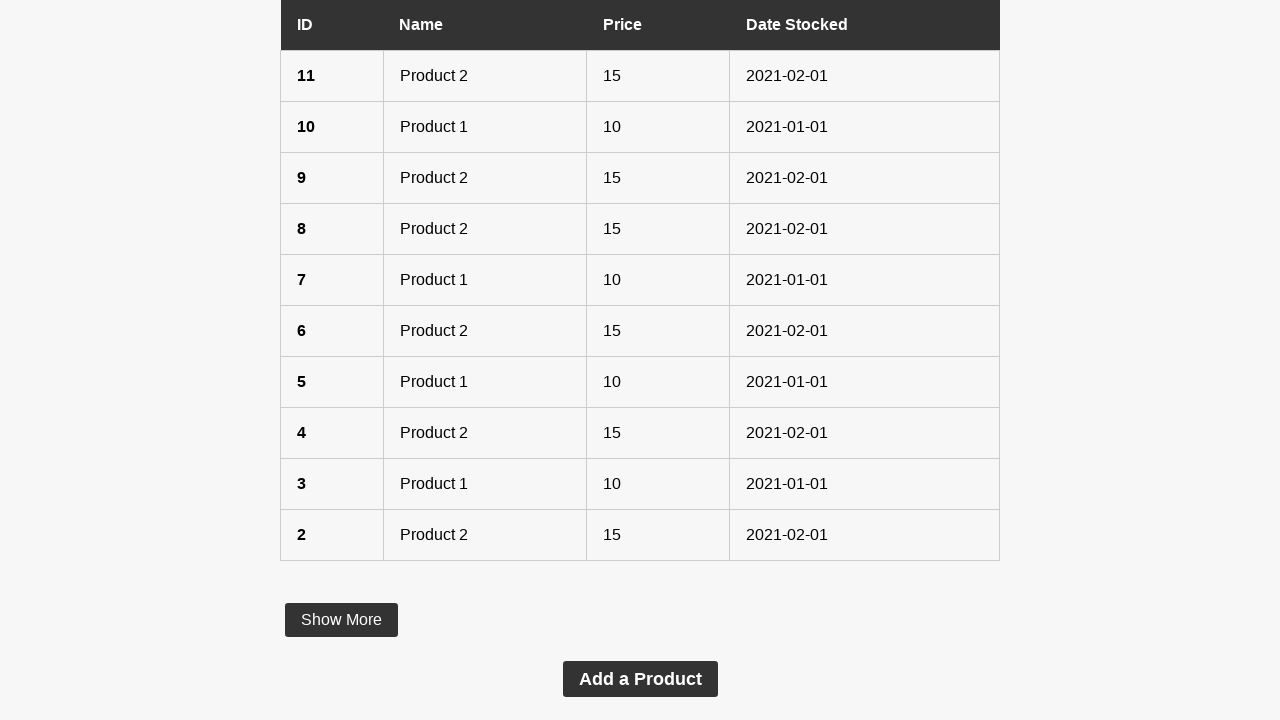

Waited 3 seconds for element scroll animation
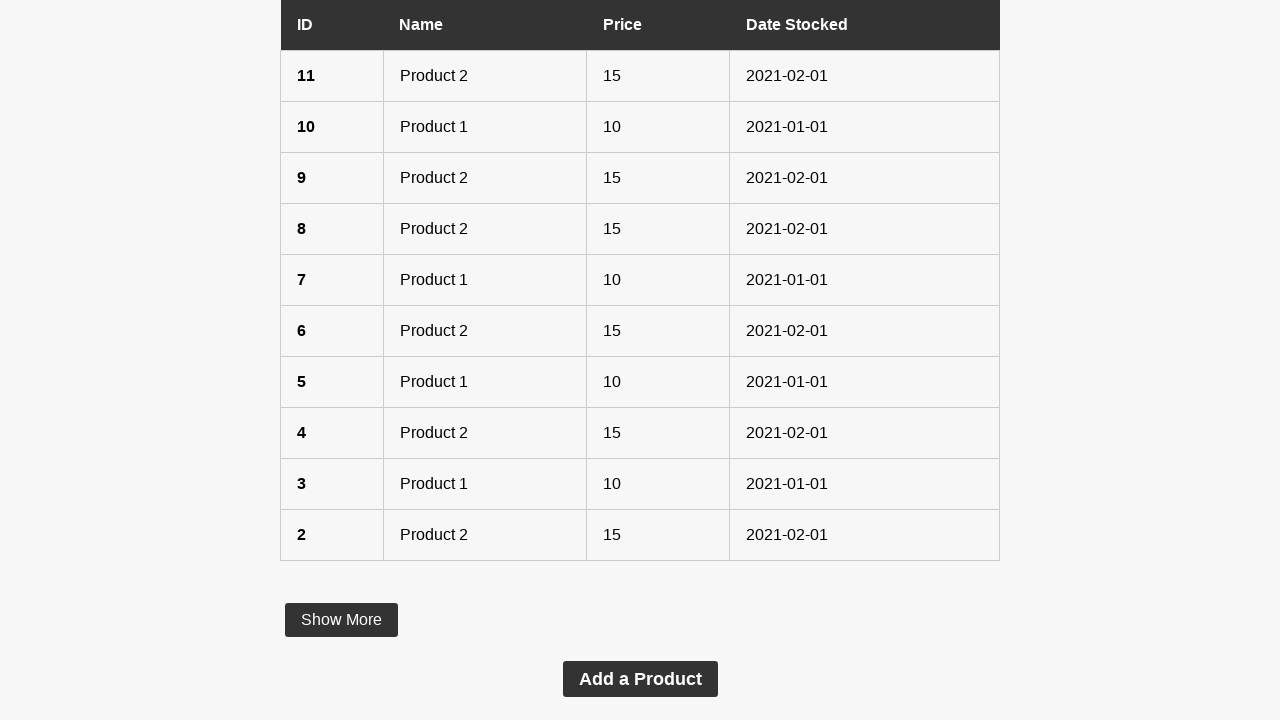

Navigated to https://commitquality.com/
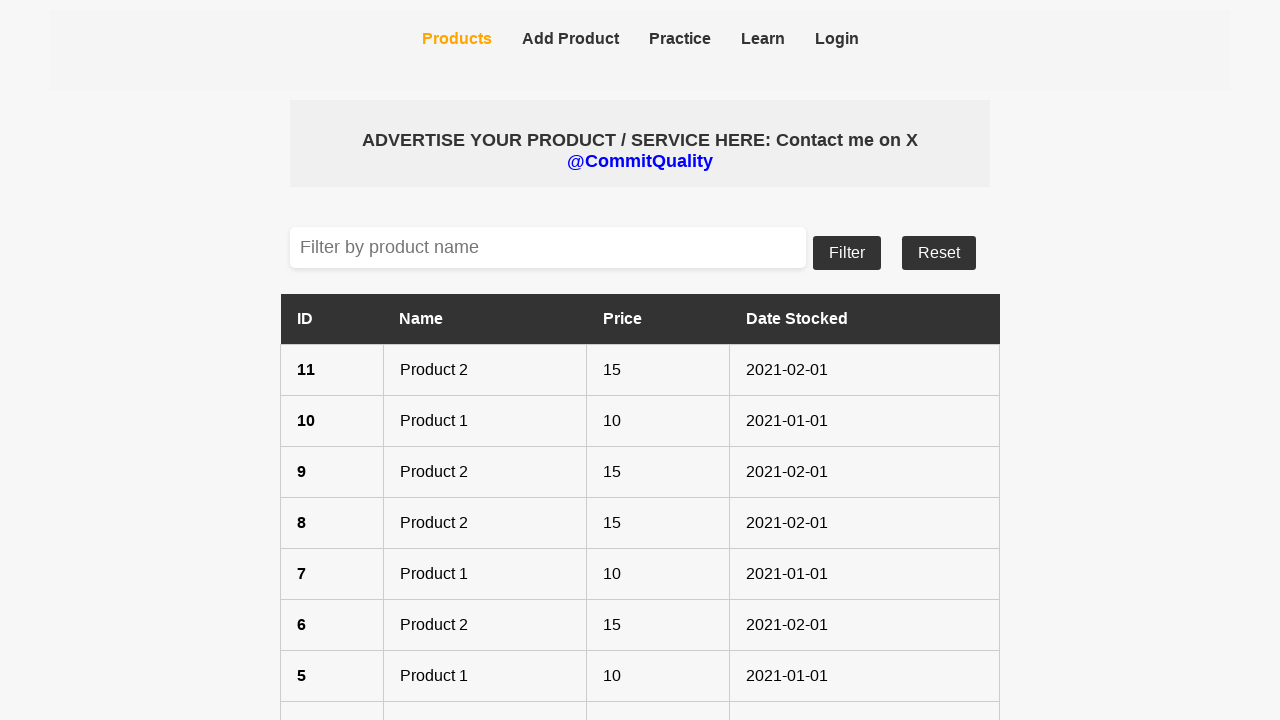

Scrolled window to 50 pixels from top
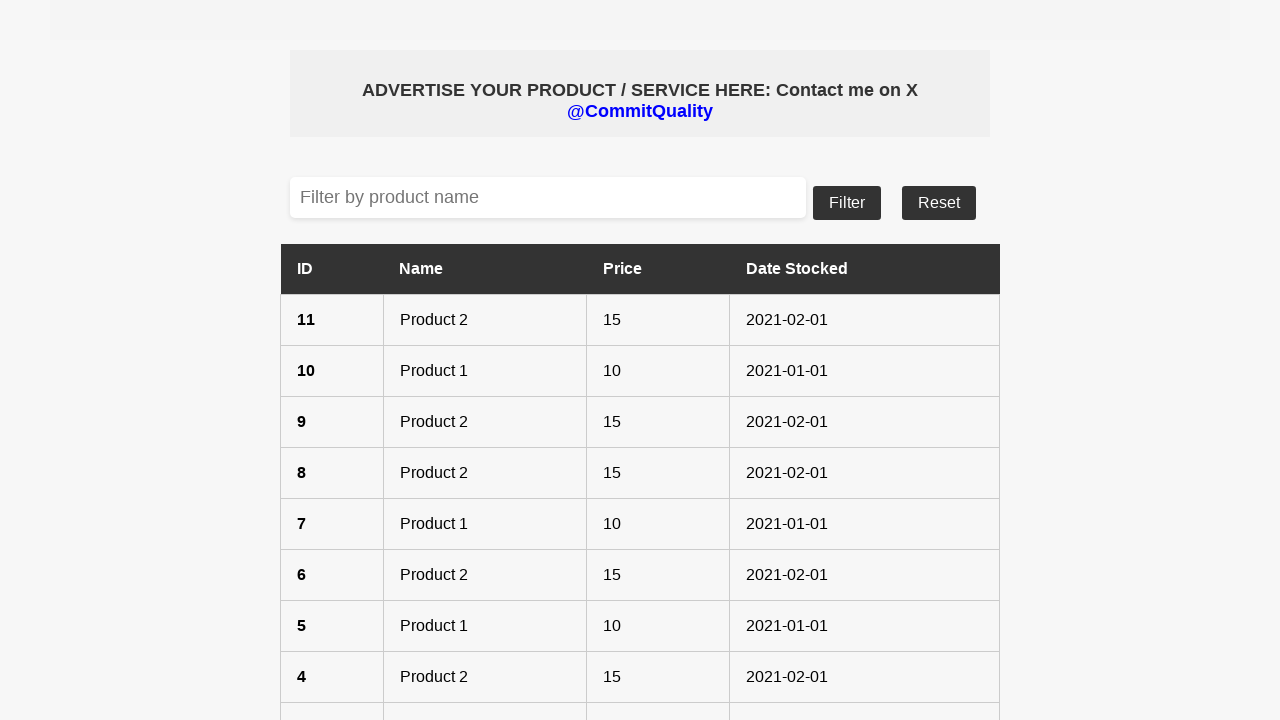

Waited 3 seconds for window scroll animation
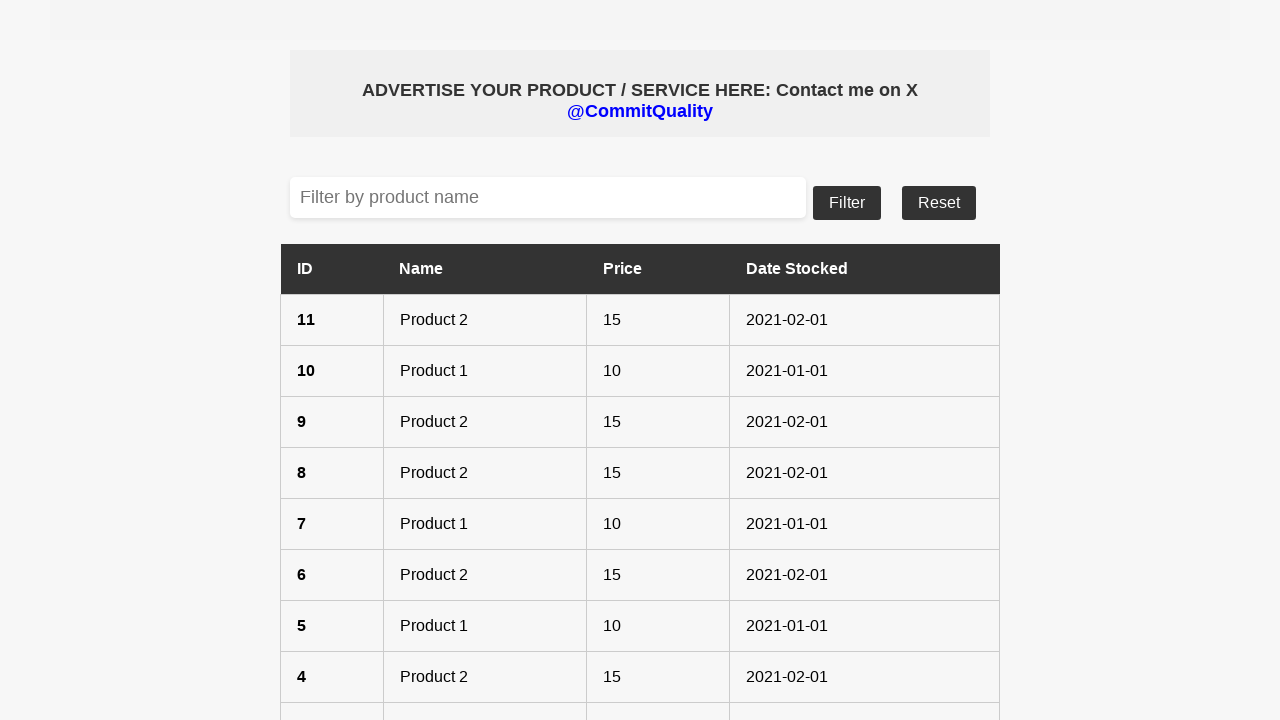

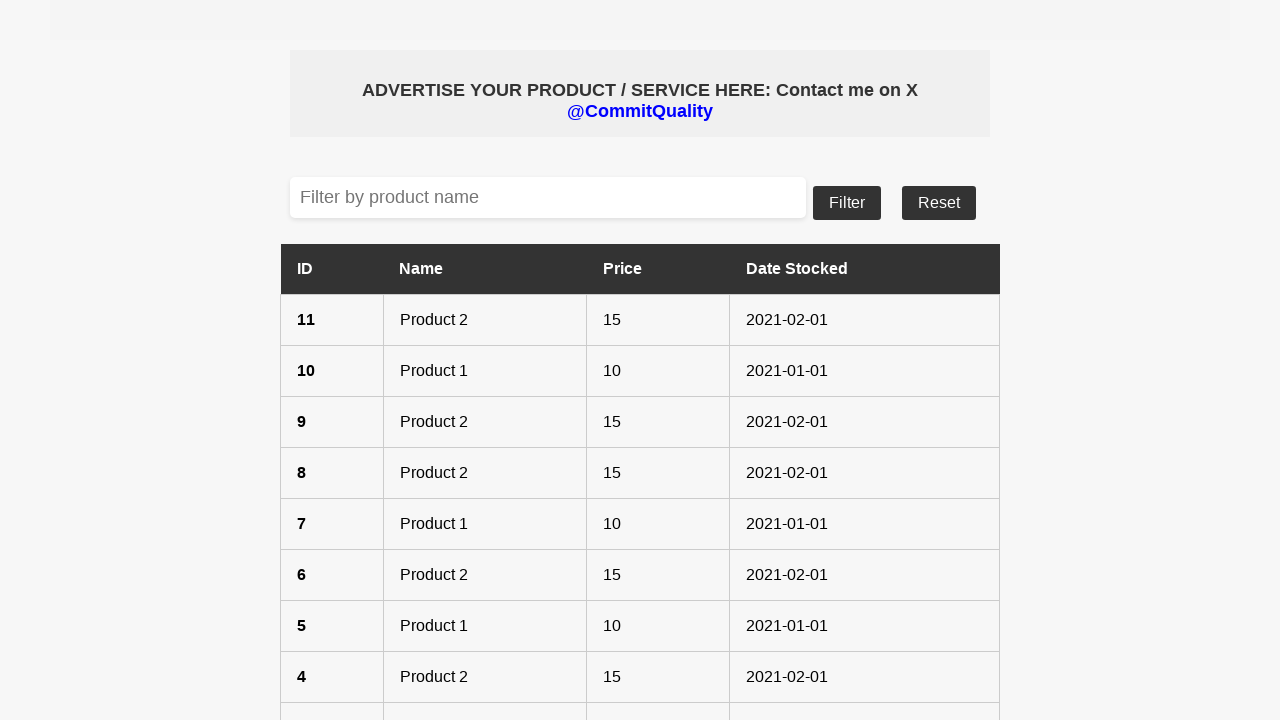